Tests dynamic element loading by clicking a start button and waiting for a welcome message to appear on the page.

Starting URL: http://syntaxprojects.com/dynamic-elements-loading.php

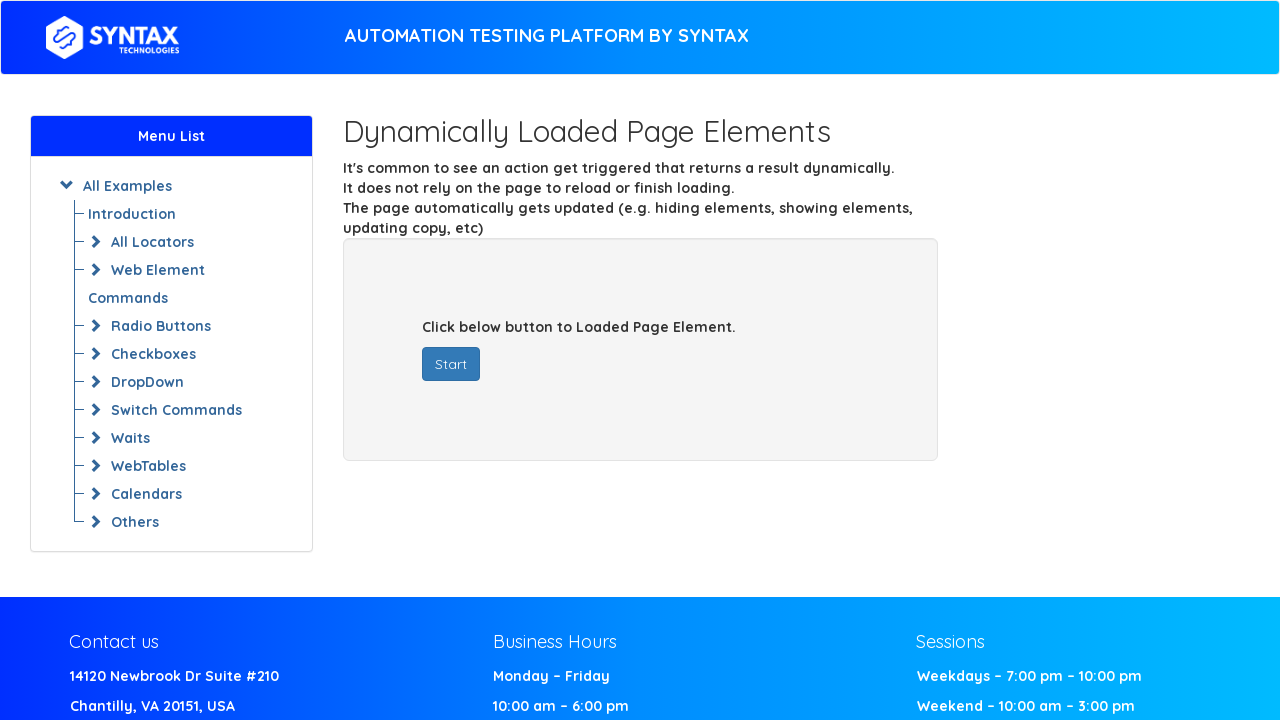

Clicked the start button to trigger dynamic element loading at (451, 364) on button#startButton
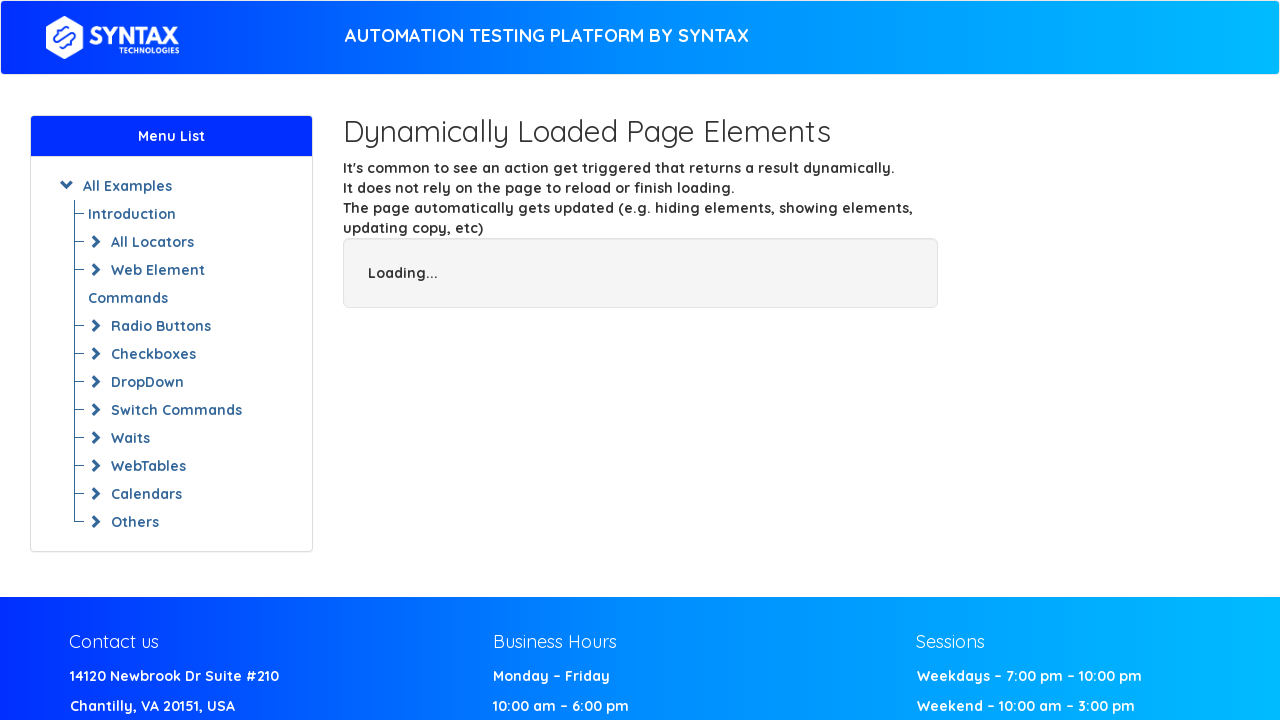

Welcome message appeared after clicking start button
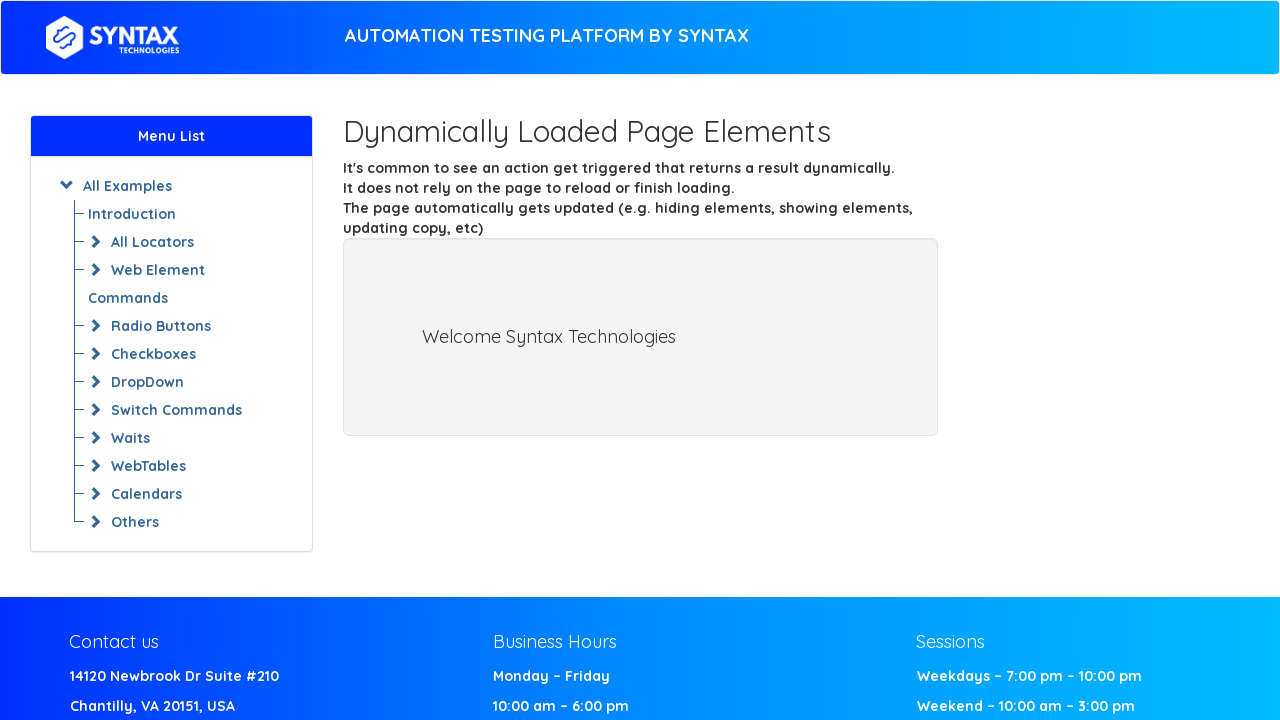

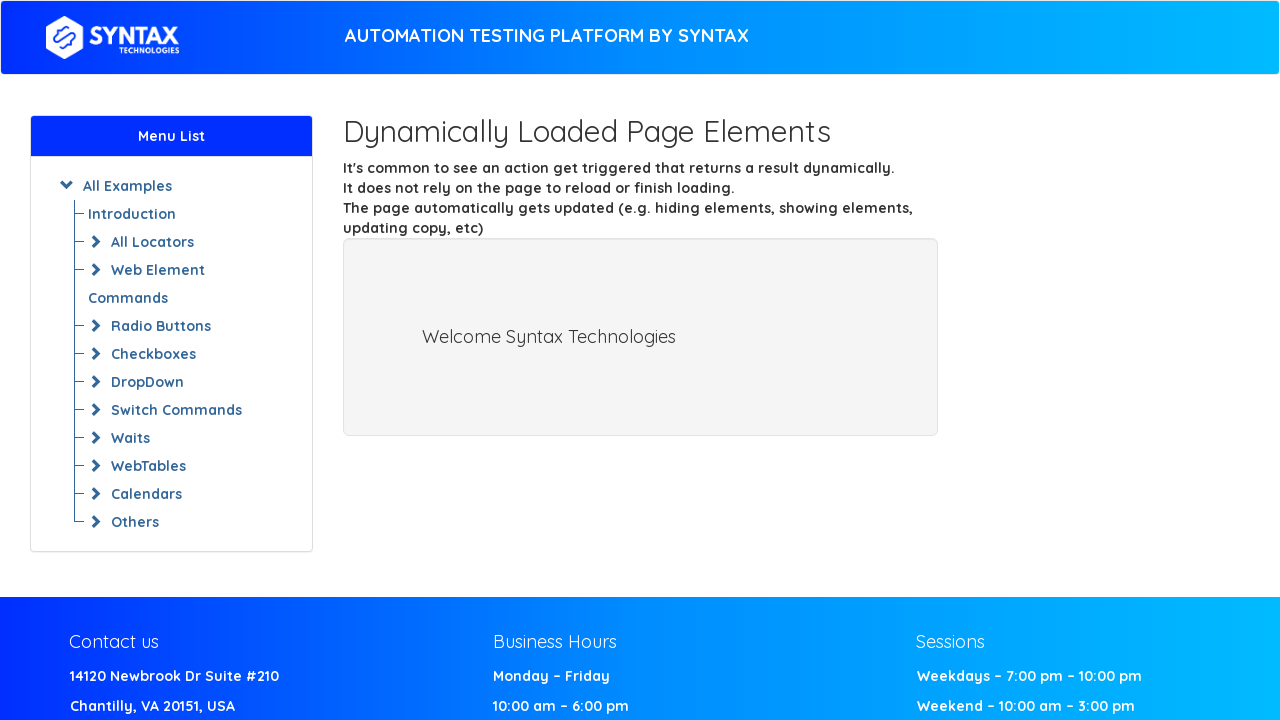